Navigates to ICICI Bank website with specific browser options configured (notifications disabled, maximized window)

Starting URL: https://www.icicibank.com

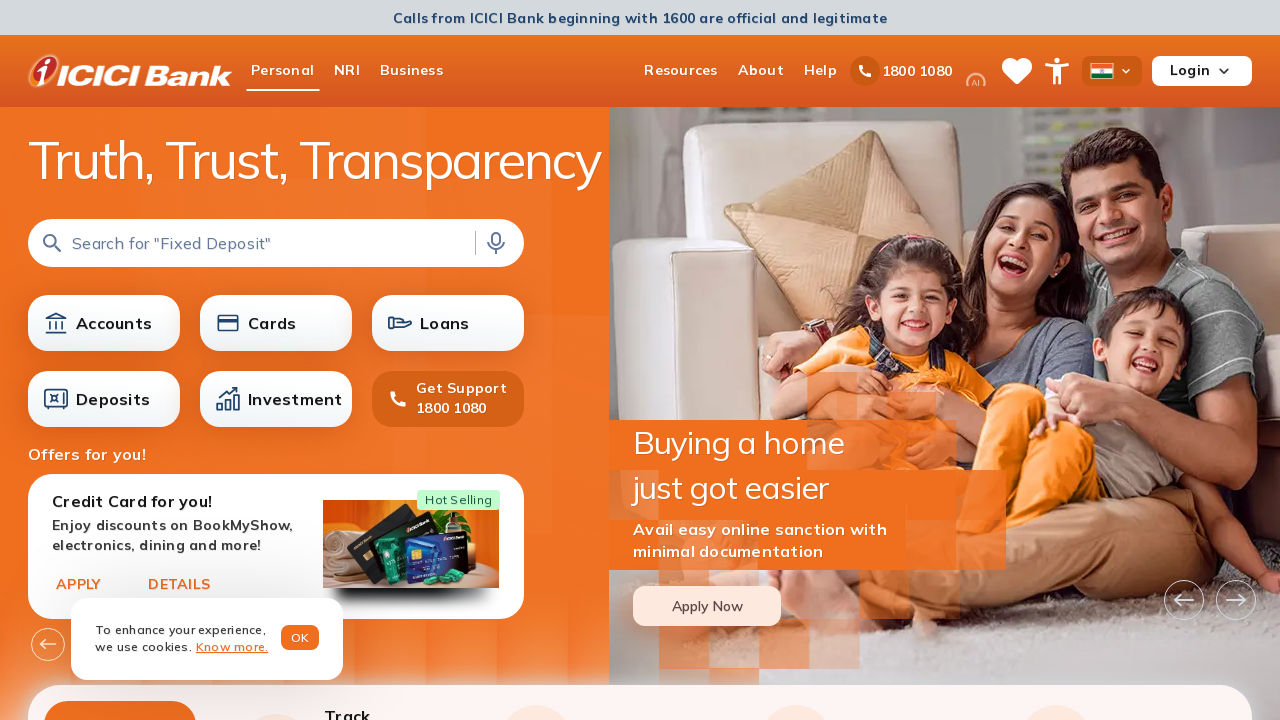

ICICI Bank website DOM content loaded
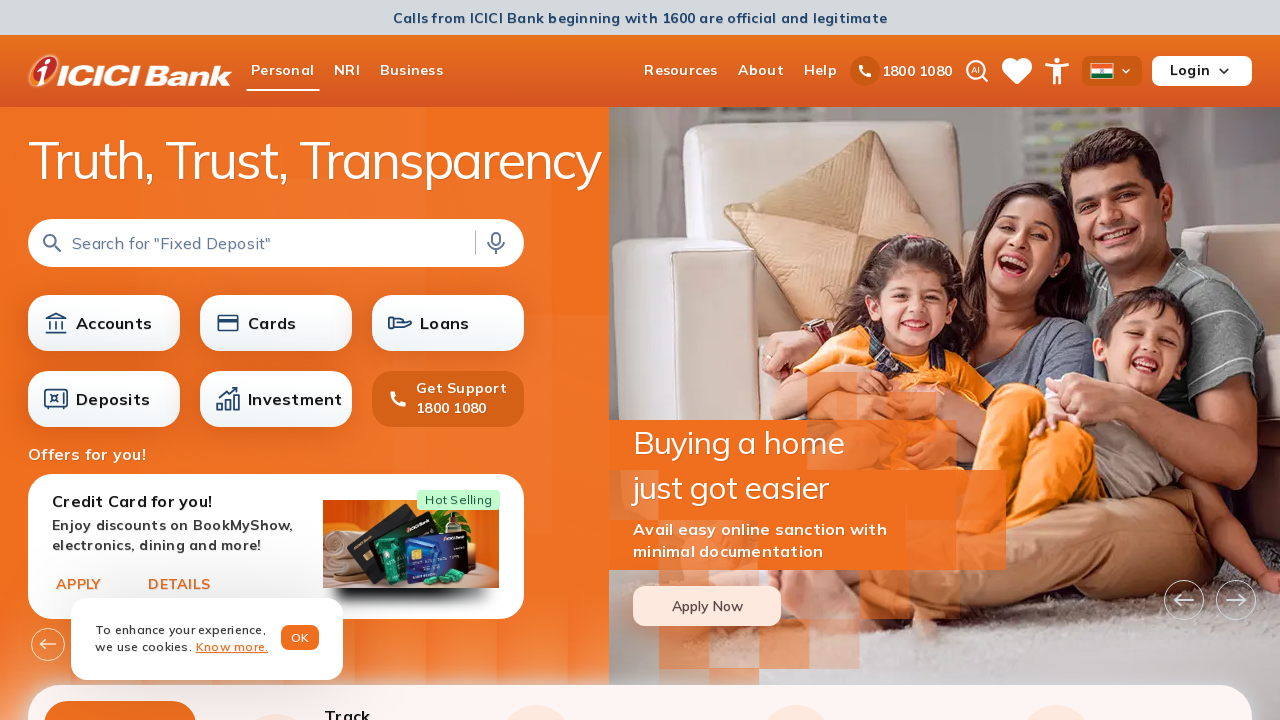

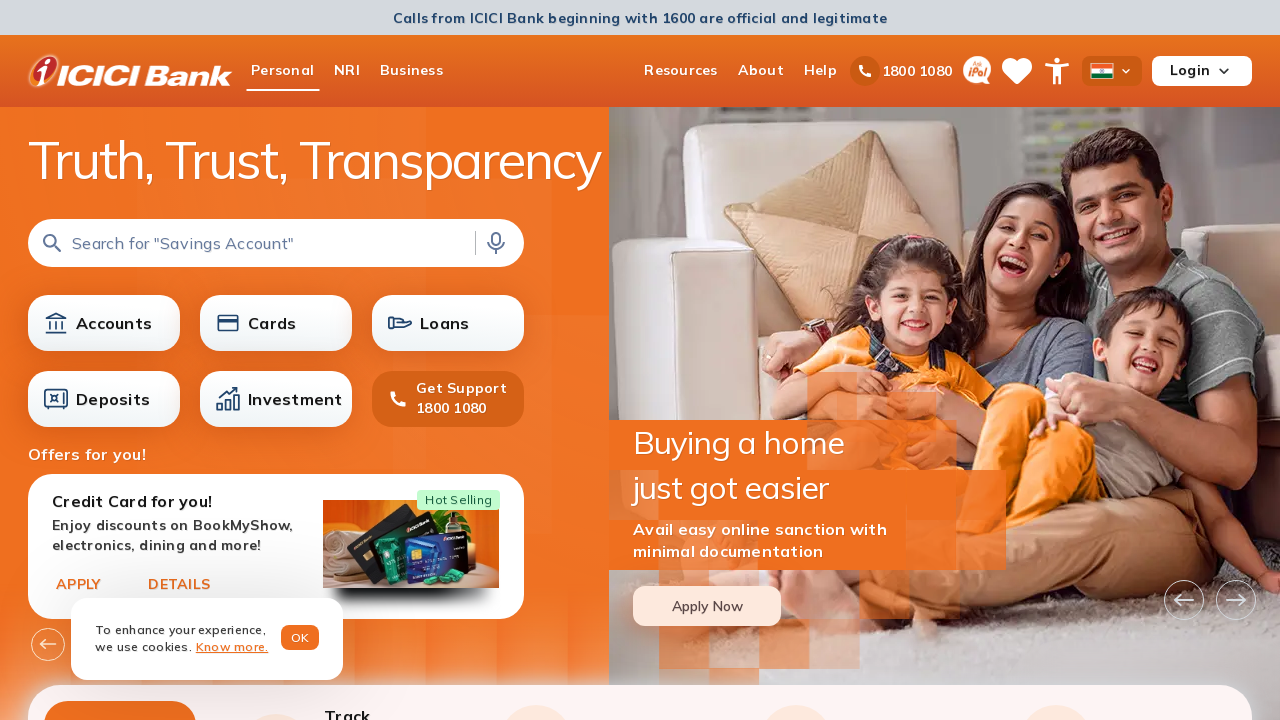